Navigates to NASA Mars News archive and waits for the news list to load

Starting URL: https://data-class-mars.s3.amazonaws.com/Mars/index.html

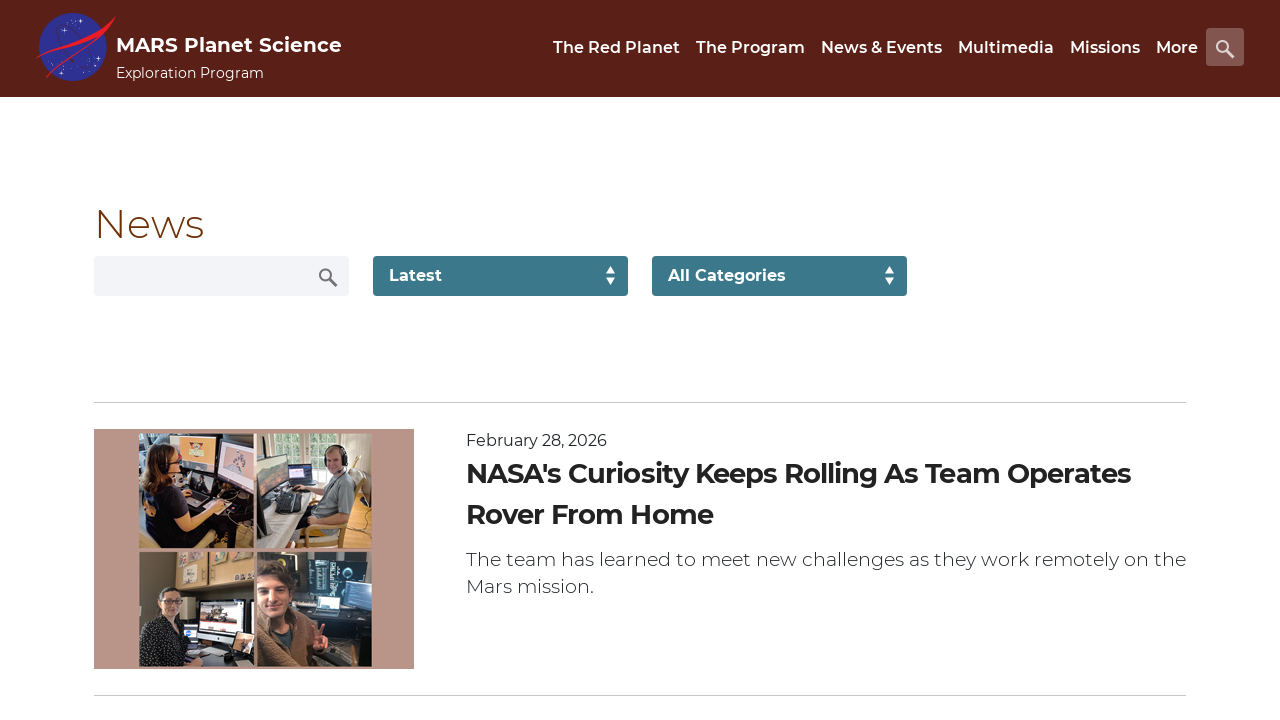

Navigated to NASA Mars News archive page
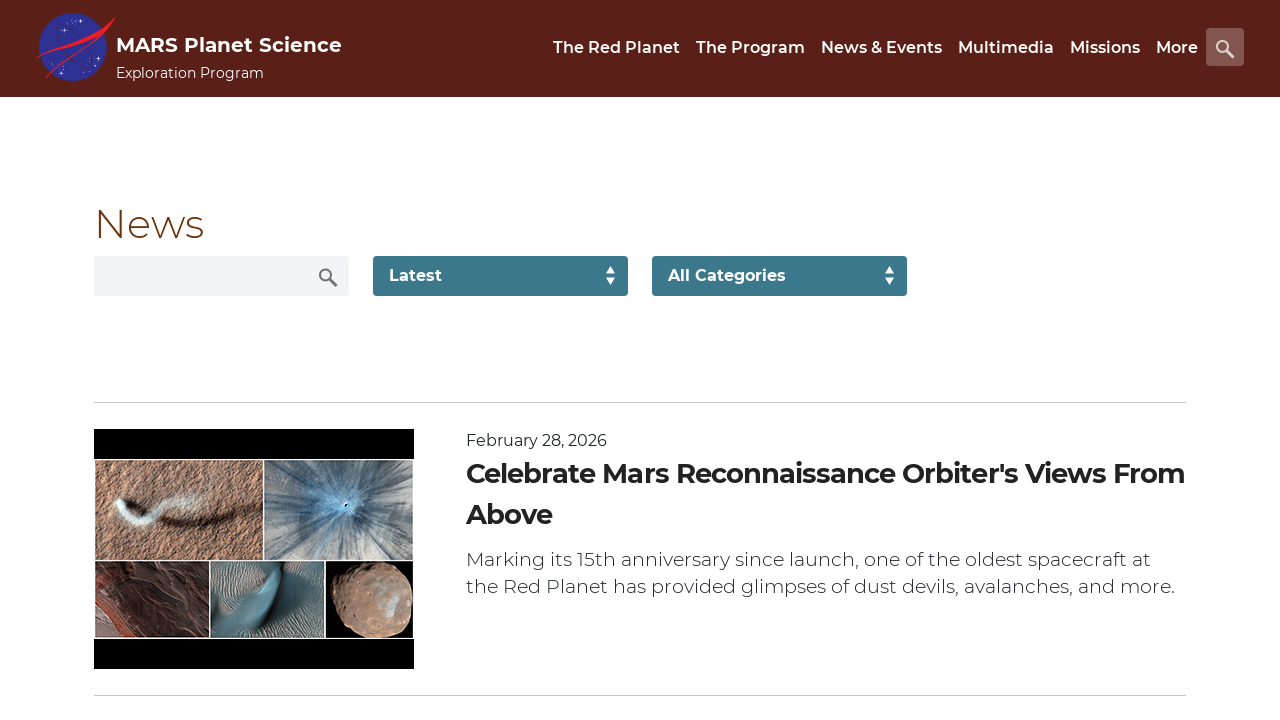

News list loaded successfully
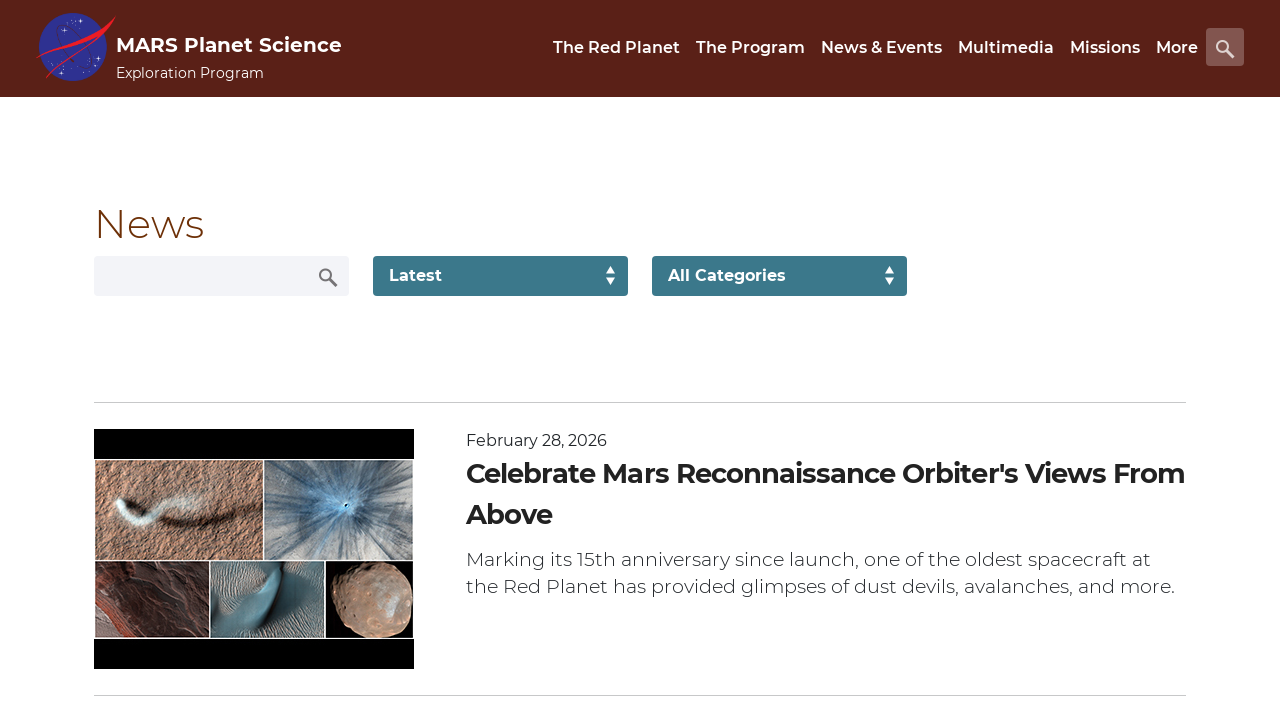

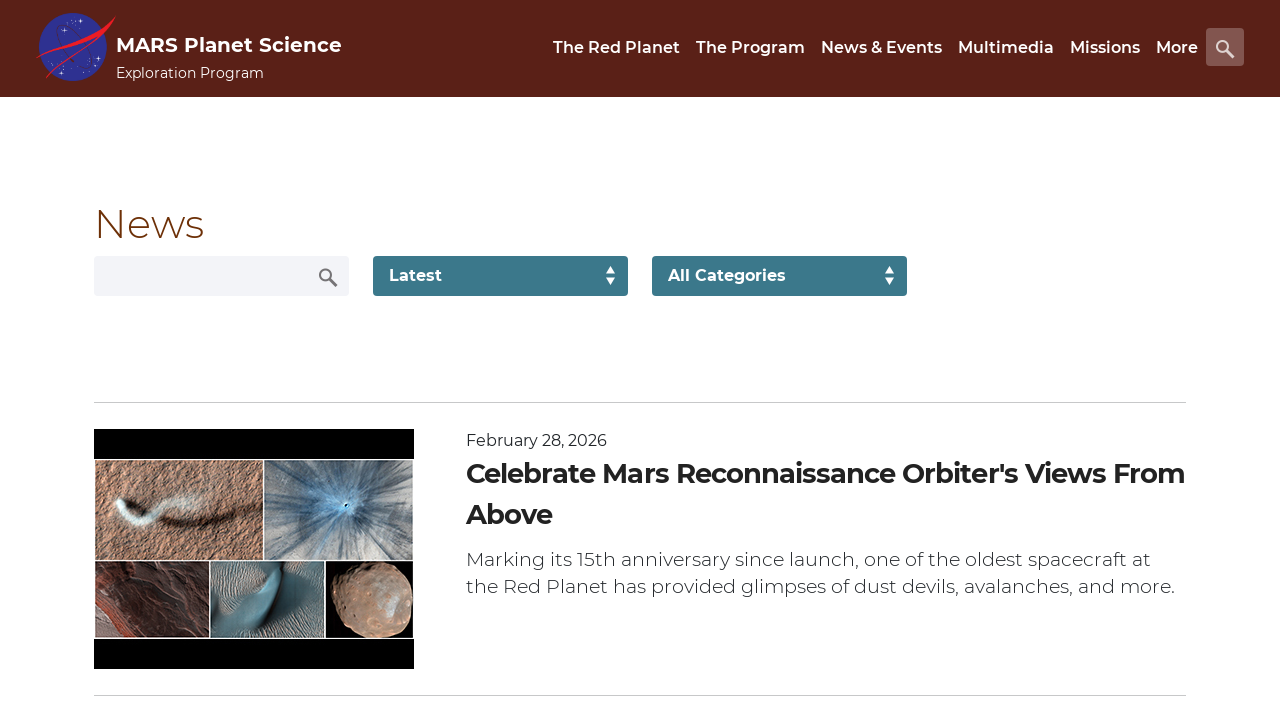